Tests iframe handling by navigating to a W3Schools JavaScript tryit page, switching to the result iframe, and clicking a button within that iframe.

Starting URL: https://www.w3schools.com/js/tryit.asp?filename=tryjs_myfirst

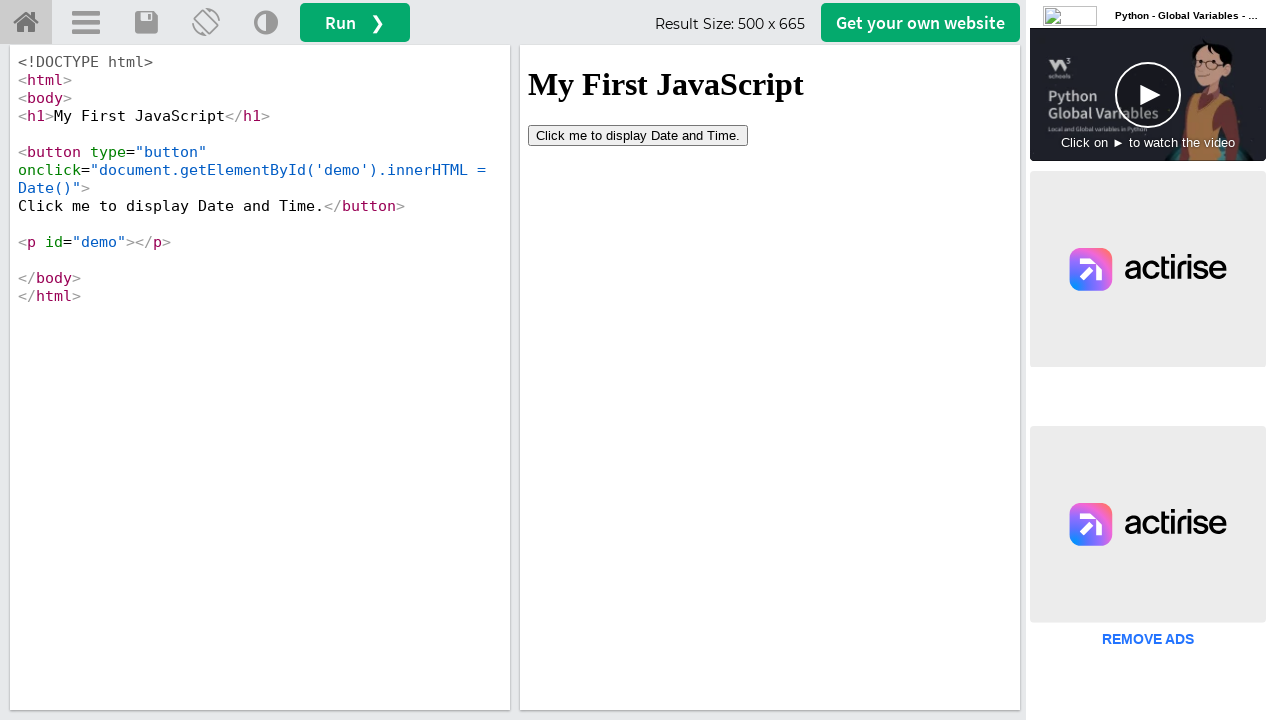

Waited for result iframe to load
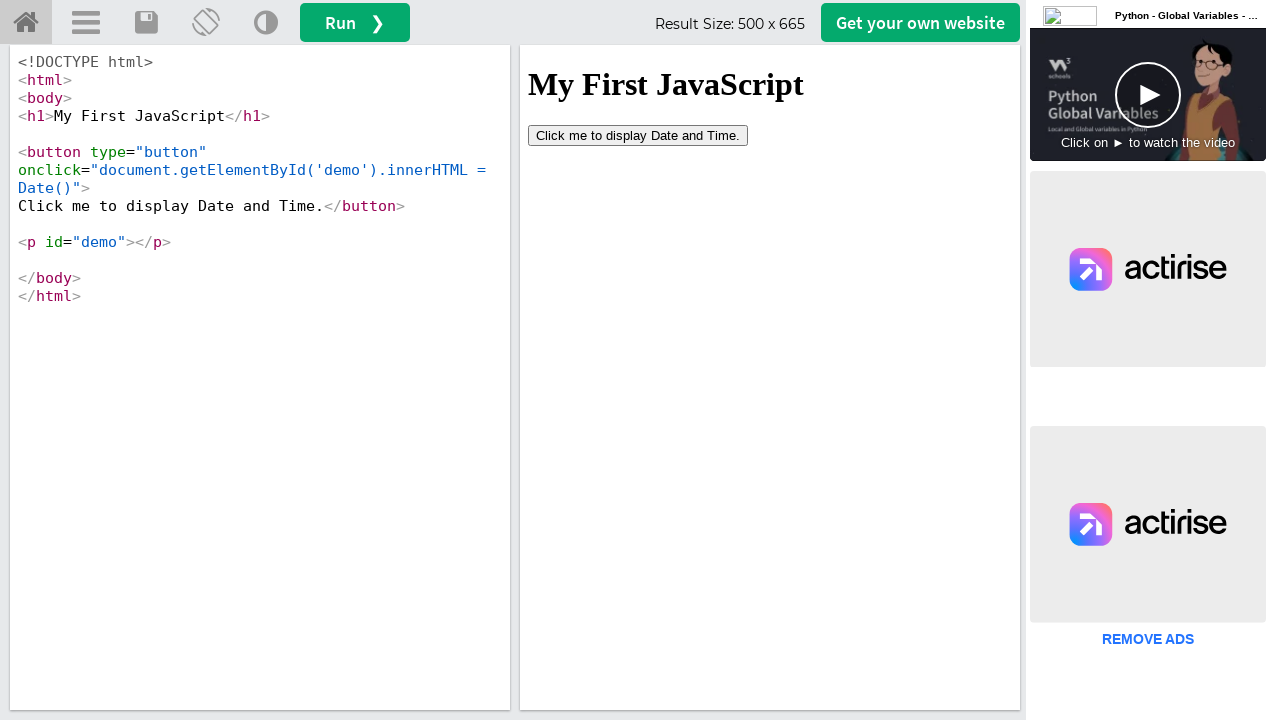

Located the result iframe
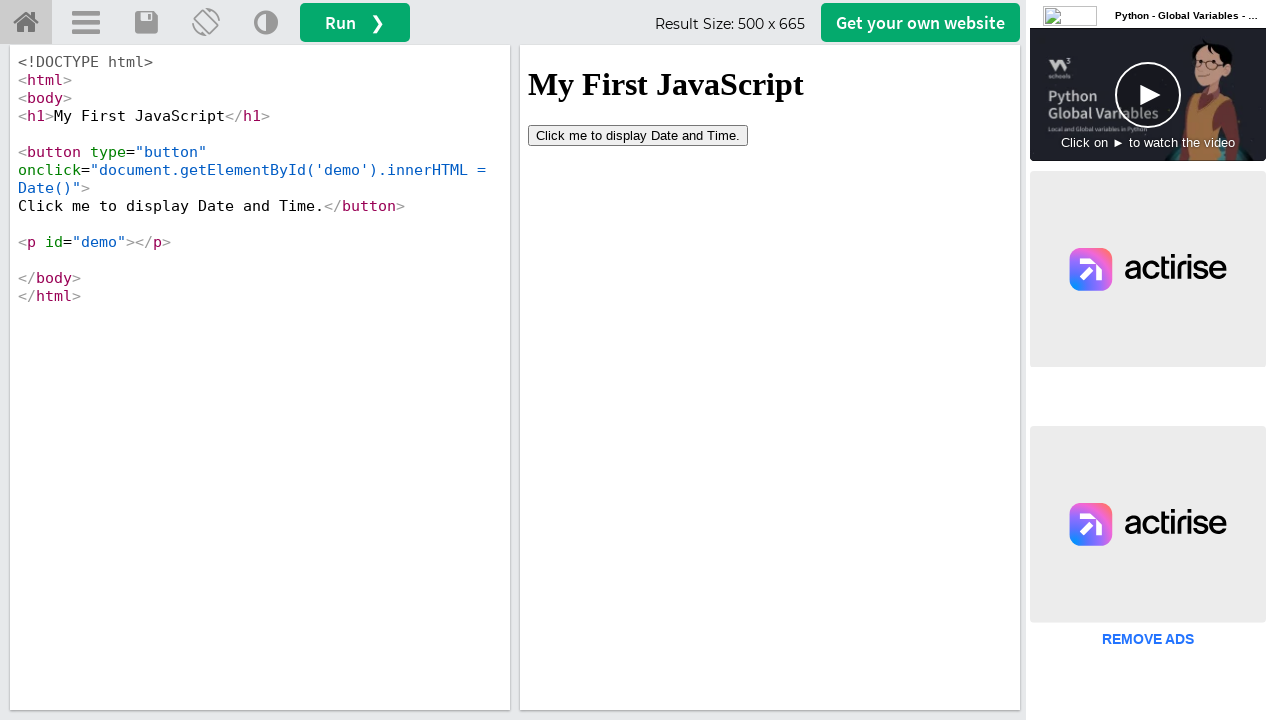

Clicked button inside the result iframe at (638, 135) on #iframeResult >> internal:control=enter-frame >> button[type='button']
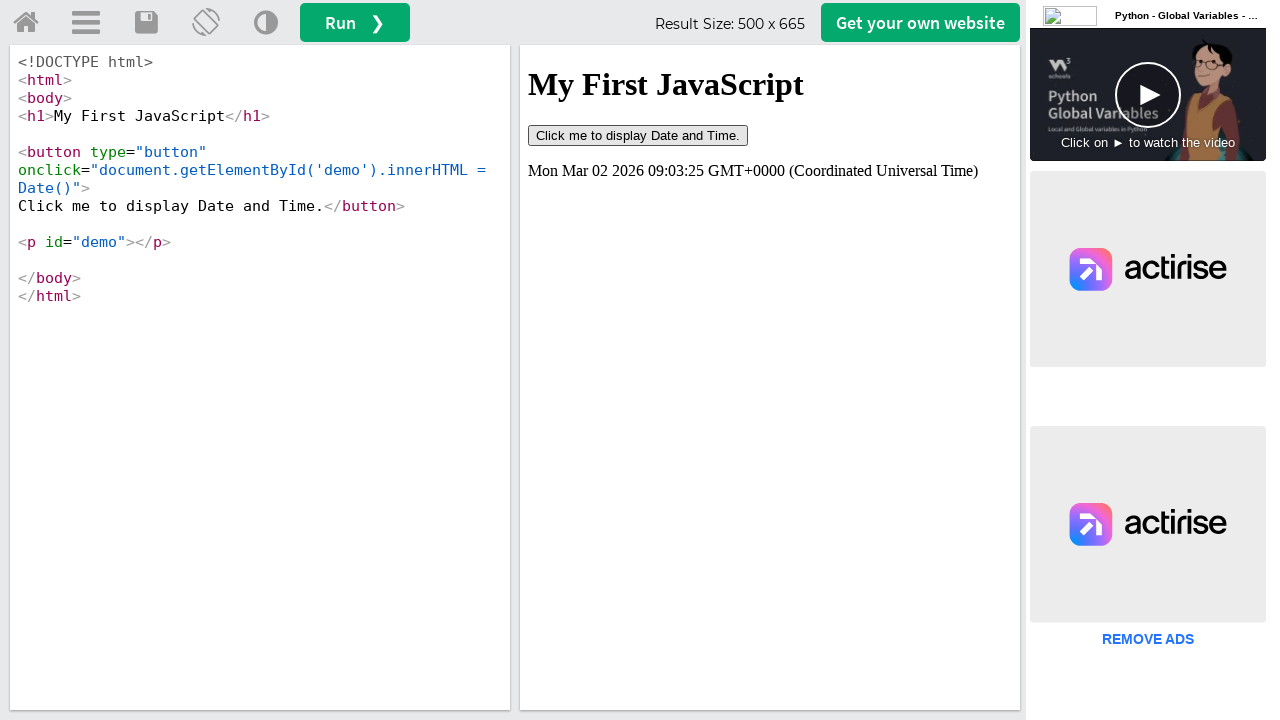

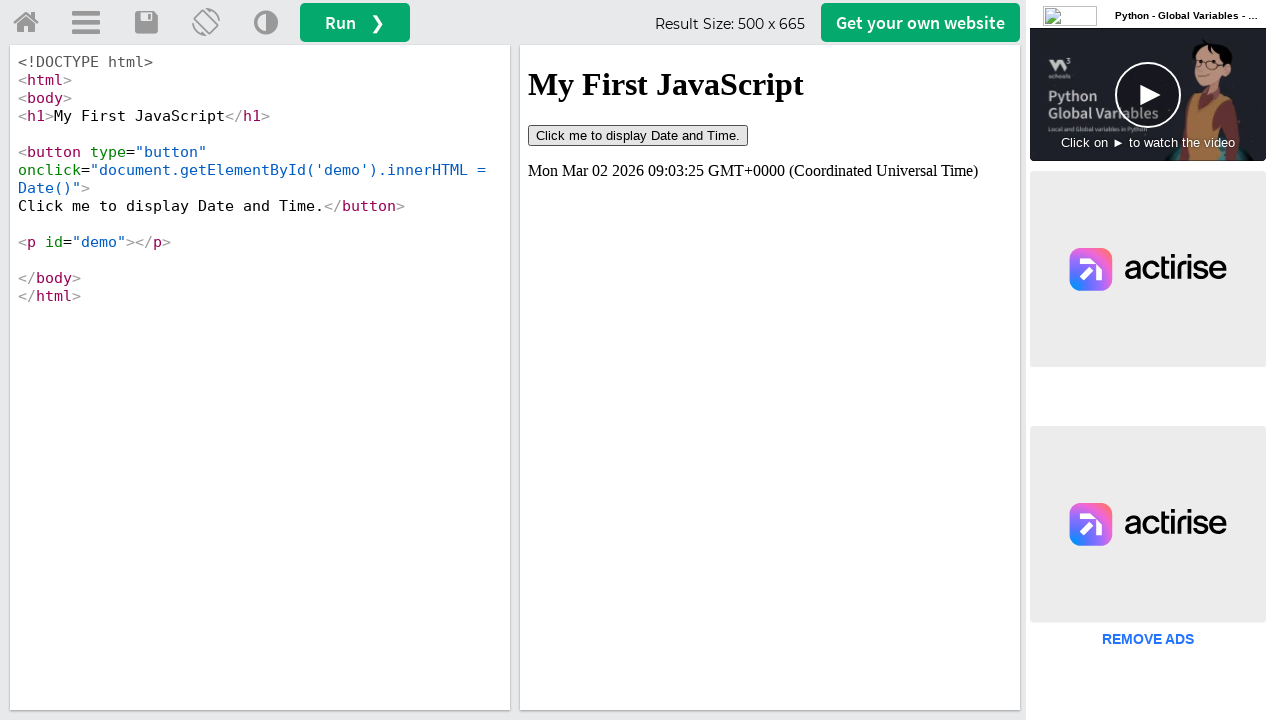